Navigates to the HDFC Bank homepage and waits for the page to load. This is a basic page load verification test.

Starting URL: https://www.hdfcbank.com/

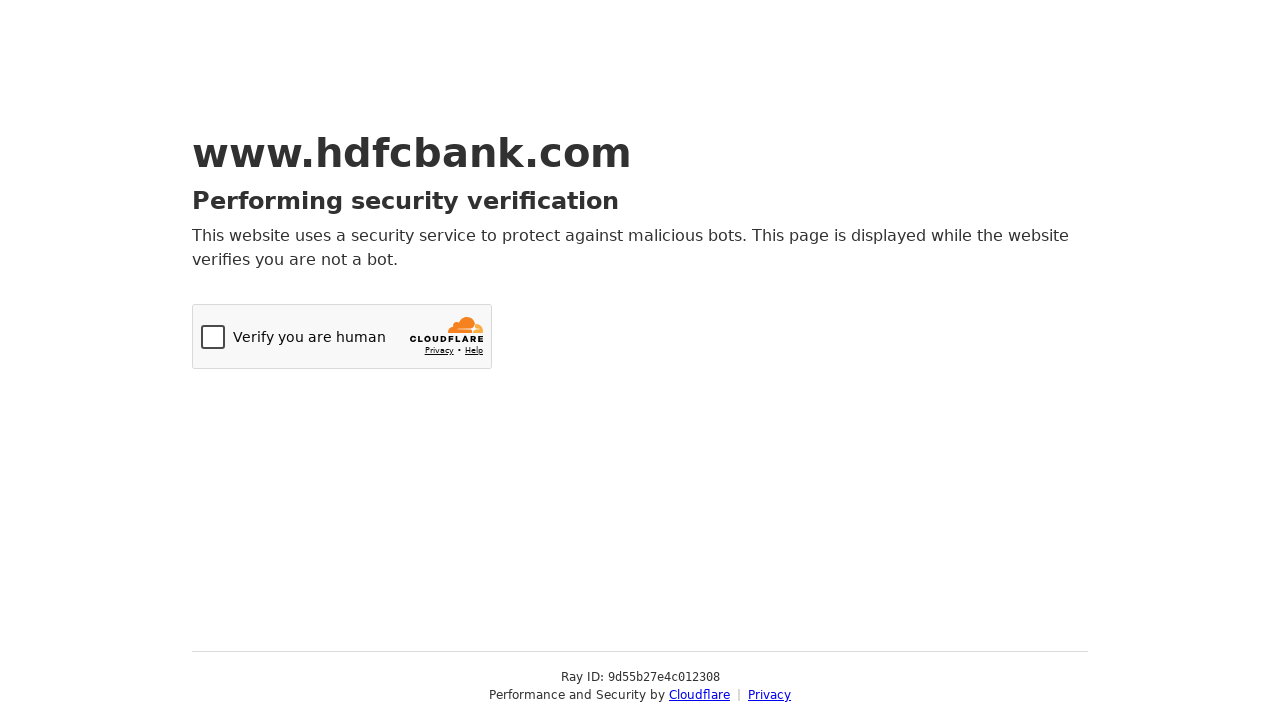

Navigated to HDFC Bank homepage
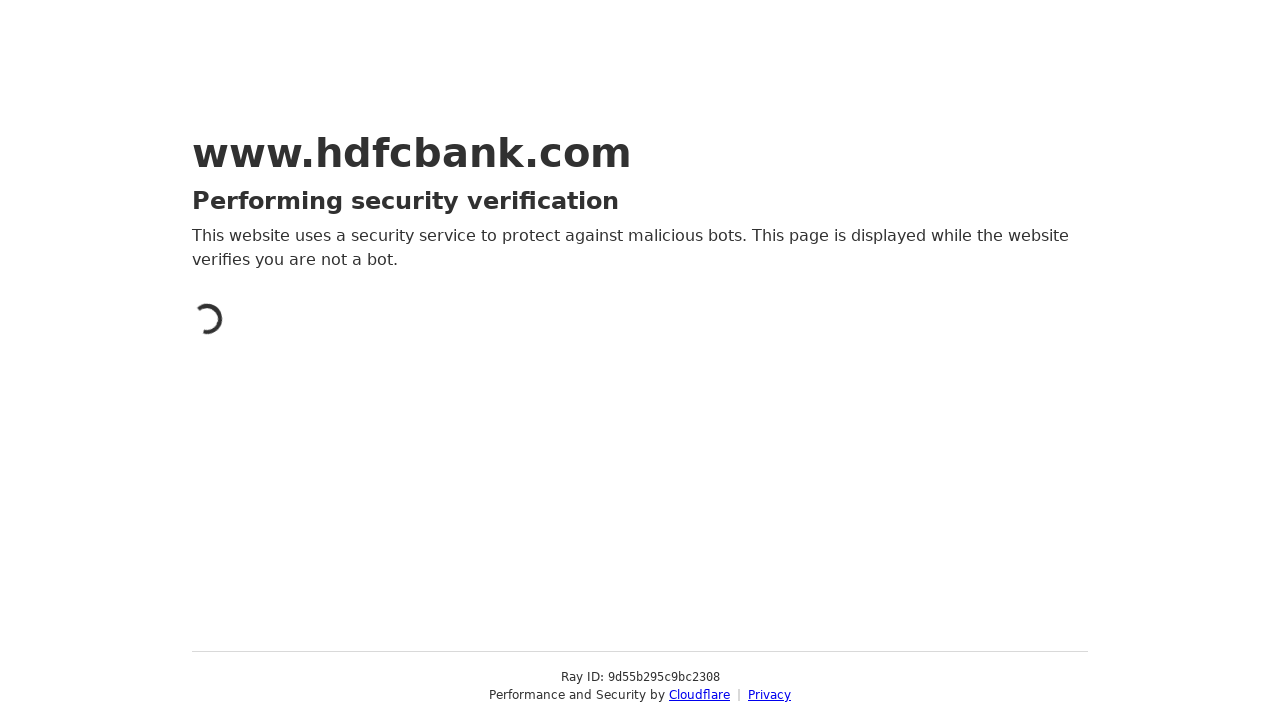

Page reached domcontentloaded state
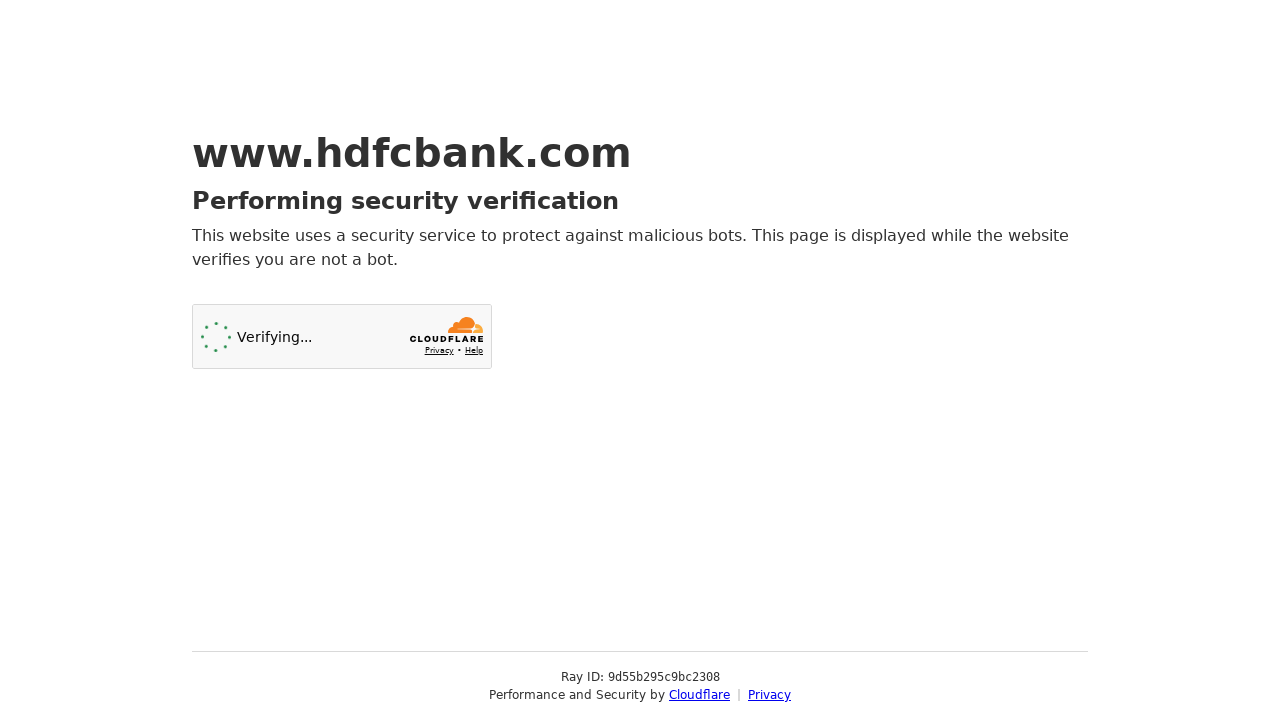

Body element is visible and ready
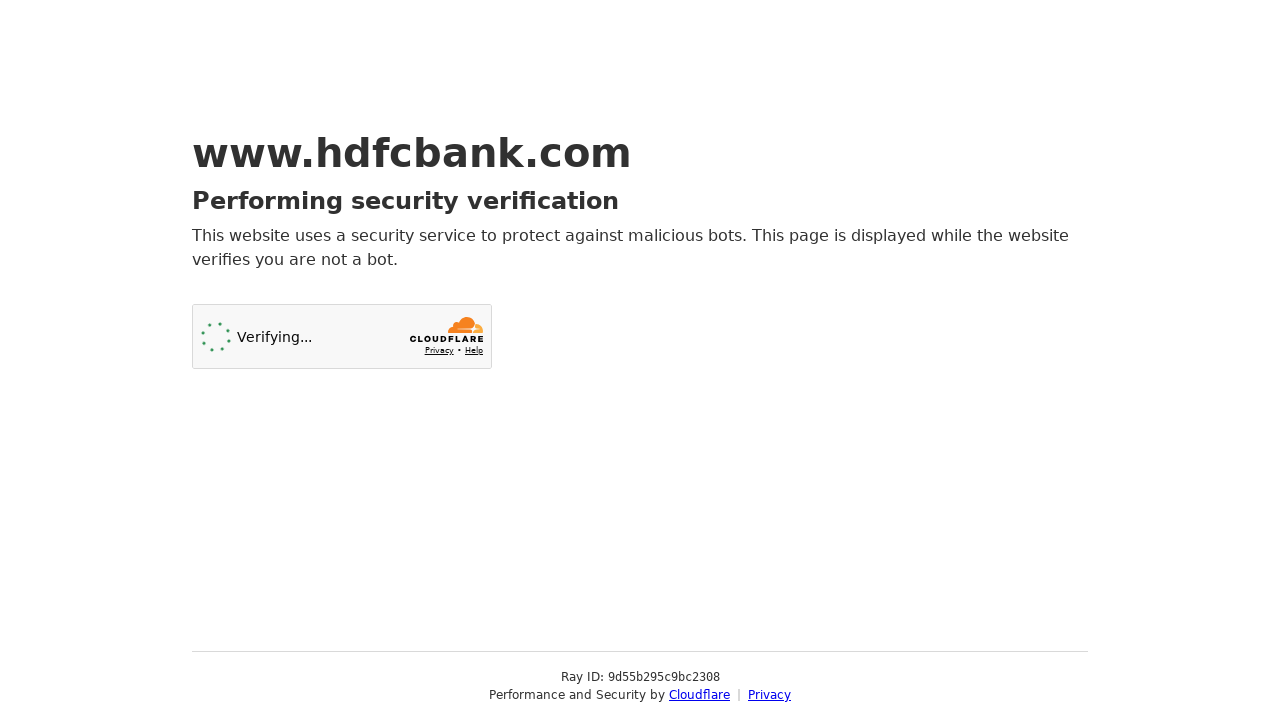

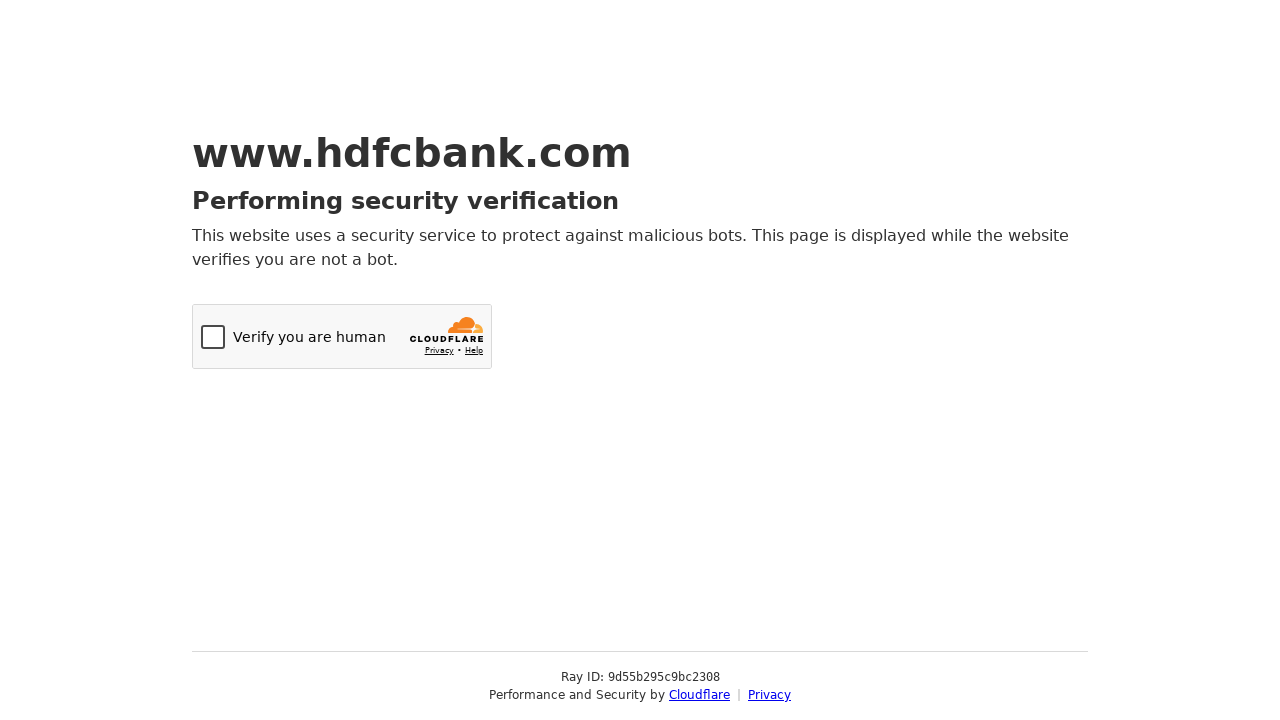